Tests date picker functionality by clicking on the datepicker input field to open a calendar widget, then selecting date "10" from the displayed calendar table.

Starting URL: http://seleniumpractise.blogspot.in/2016/08/how-to-handle-calendar-in-selenium.html

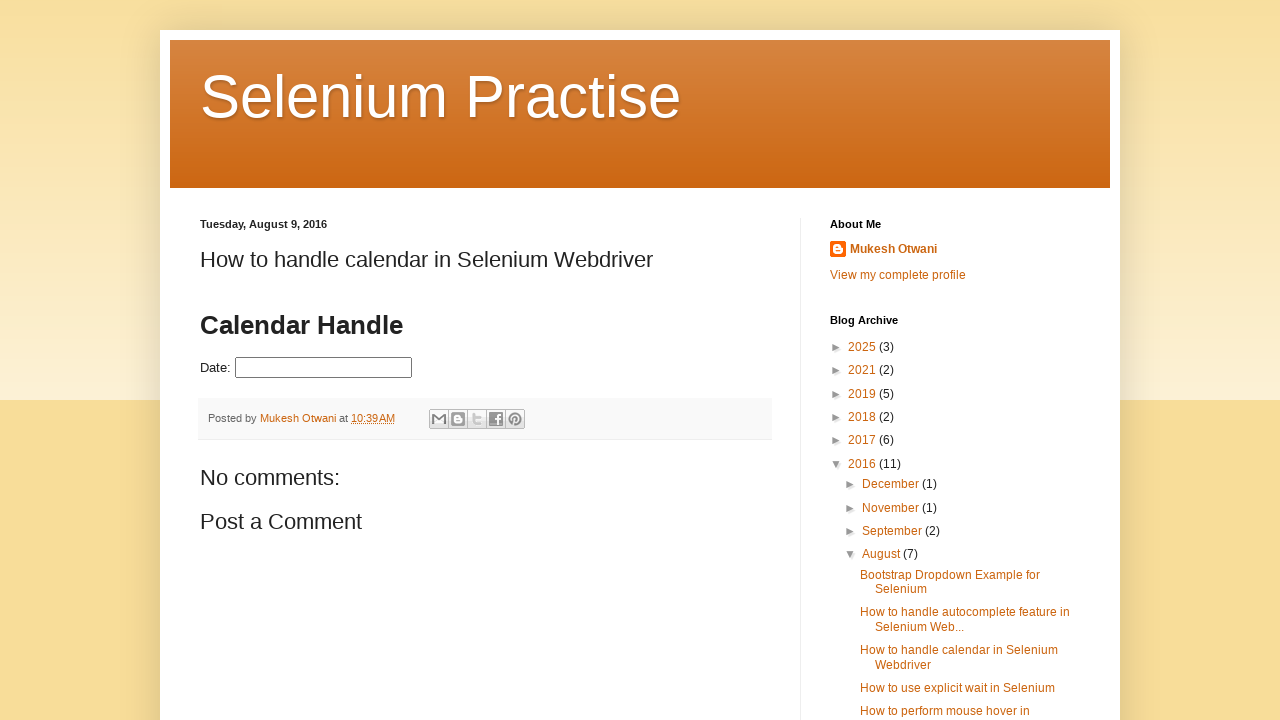

Clicked on datepicker input field to open calendar widget at (324, 368) on #datepicker
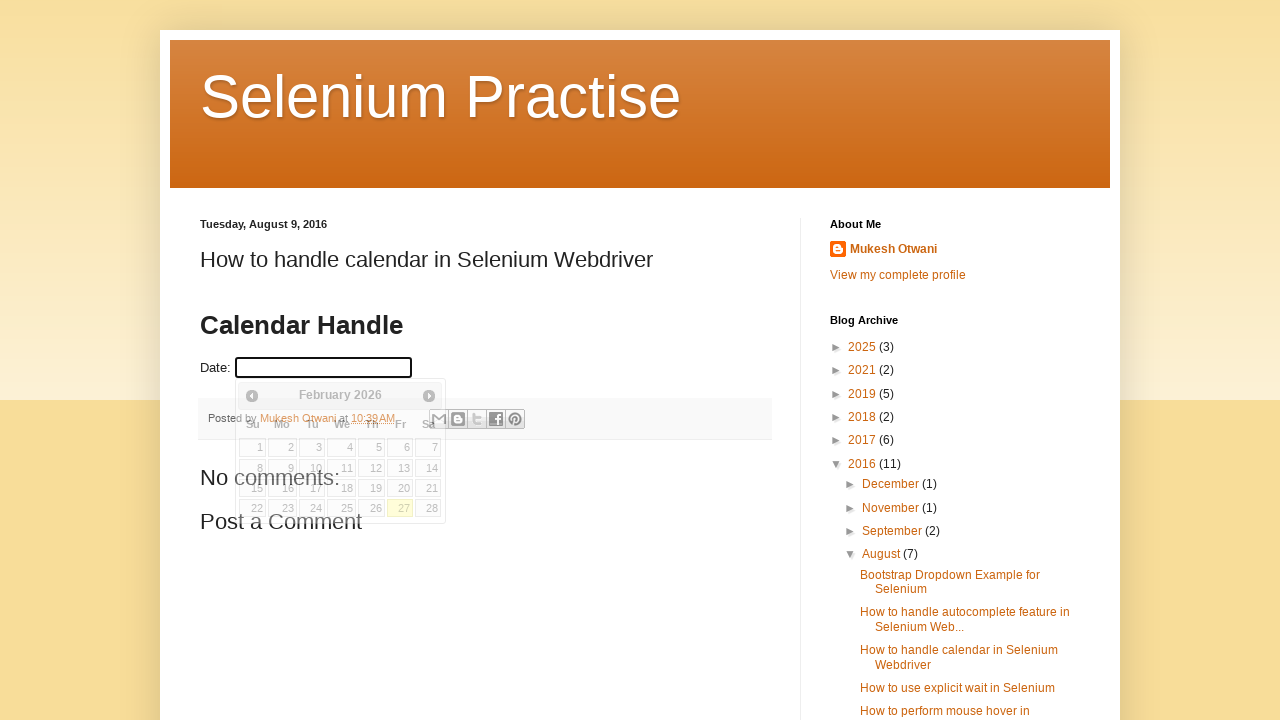

Calendar widget loaded and is now visible
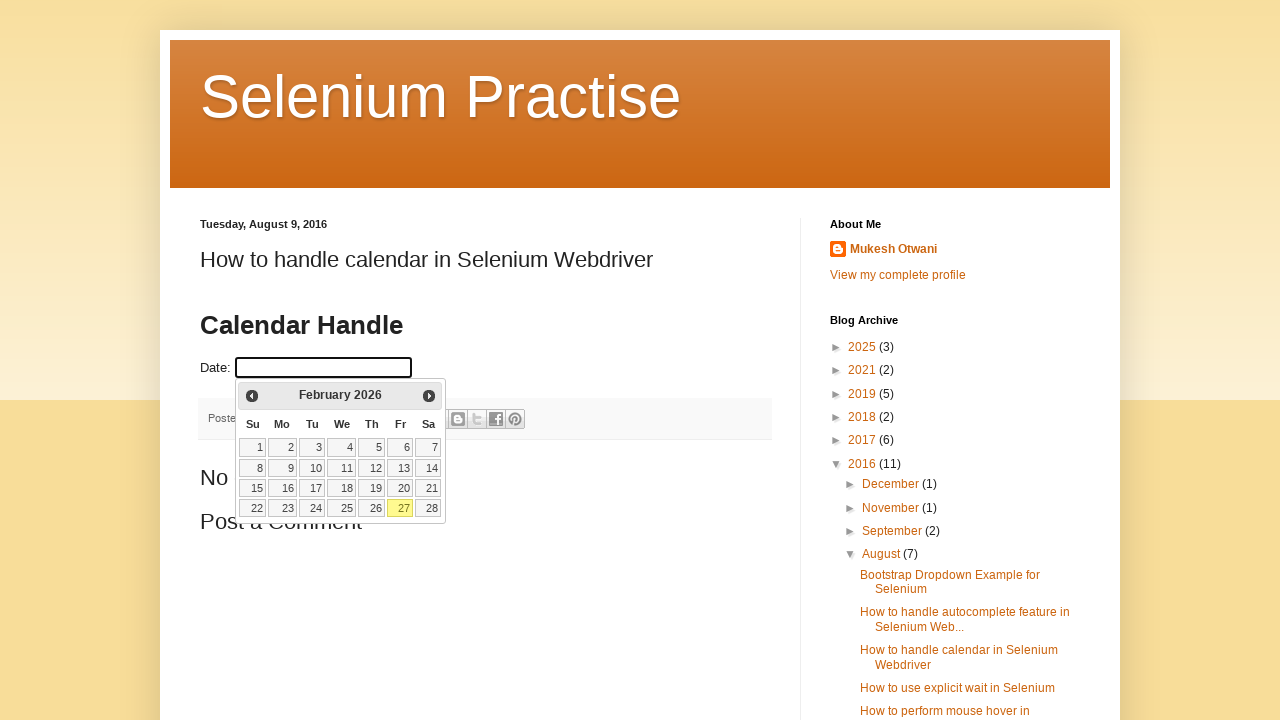

Located all date cells in the calendar table
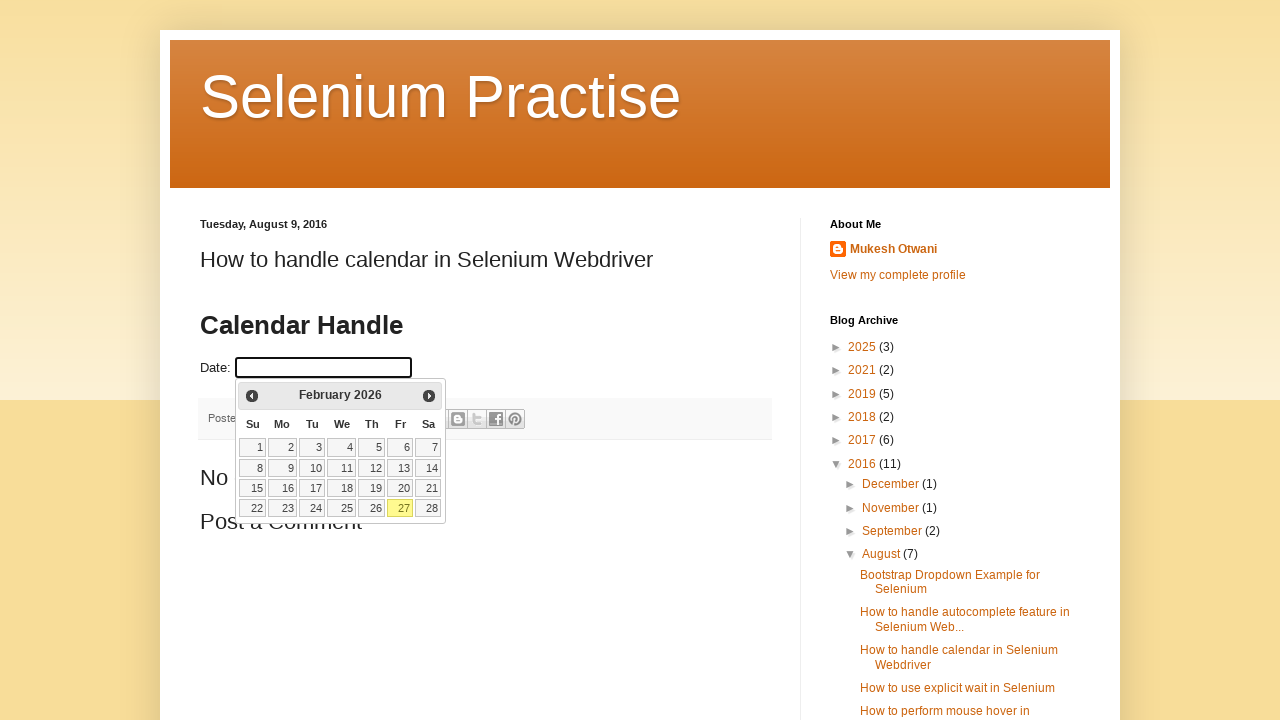

Selected date '10' from the calendar at (312, 468) on xpath=//table[@class='ui-datepicker-calendar']//td >> nth=9
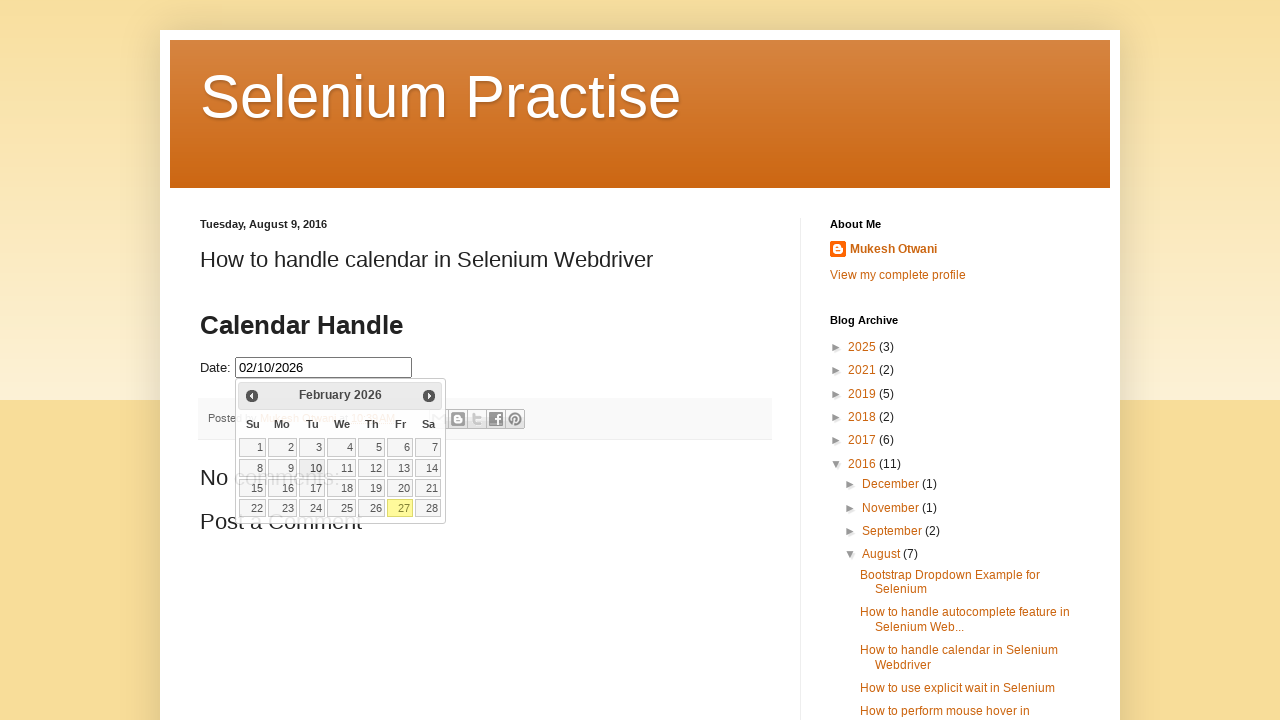

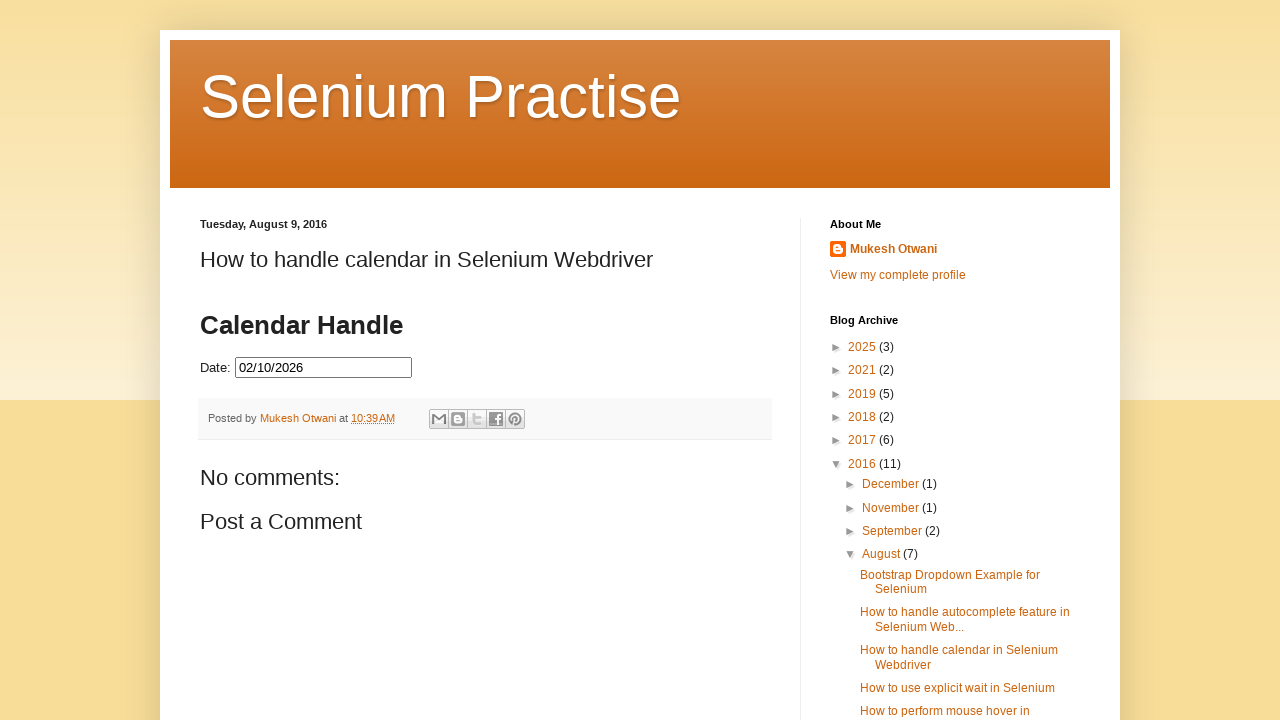